Tests JavaScript prompt alert functionality by switching to an iframe, triggering a prompt, entering text, and accepting it

Starting URL: https://www.w3schools.com/jsref/tryit.asp?filename=tryjsref_prompt1

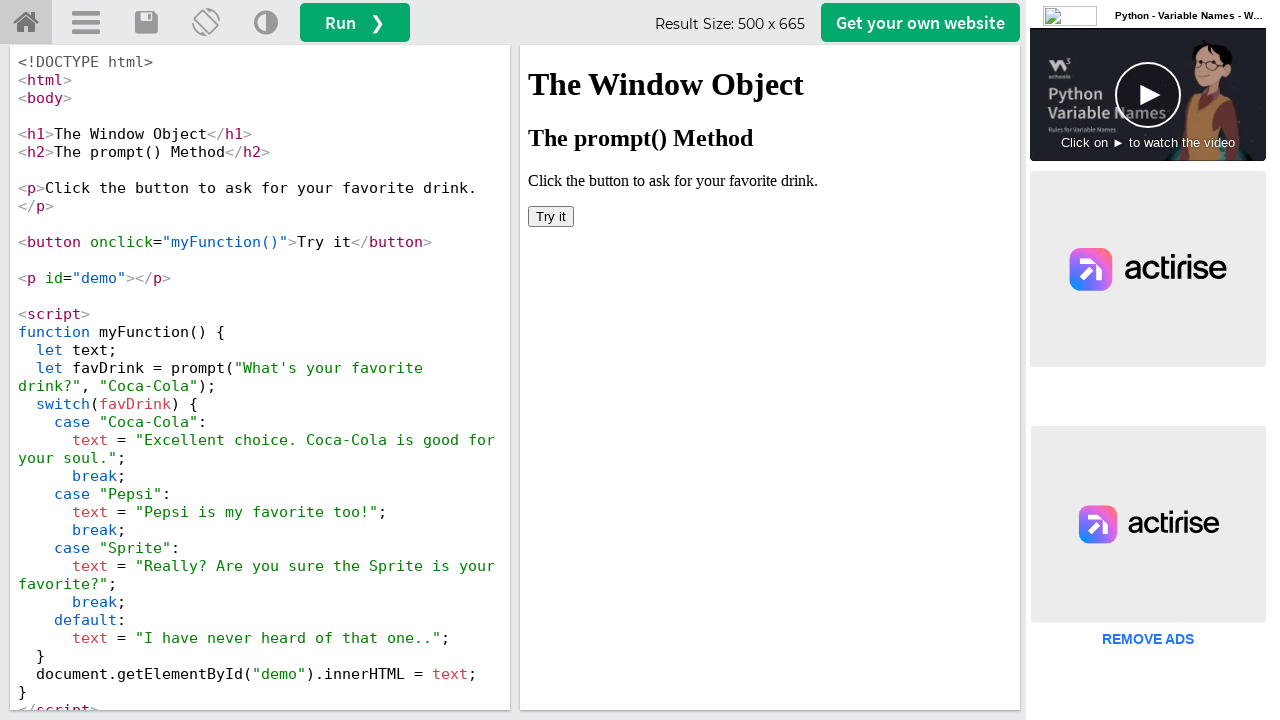

Located iframe with ID 'iframeResult'
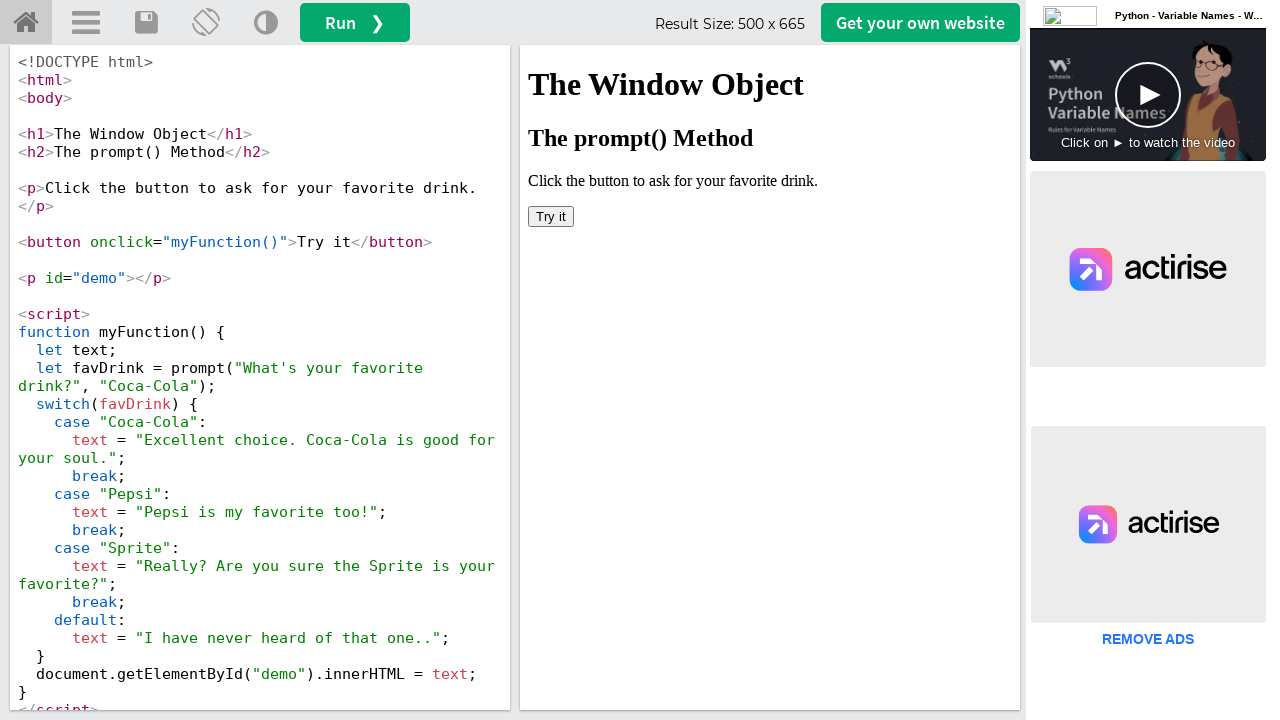

Clicked 'Try it' button in iframe to trigger prompt at (551, 216) on #iframeResult >> internal:control=enter-frame >> button:has-text('Try it')
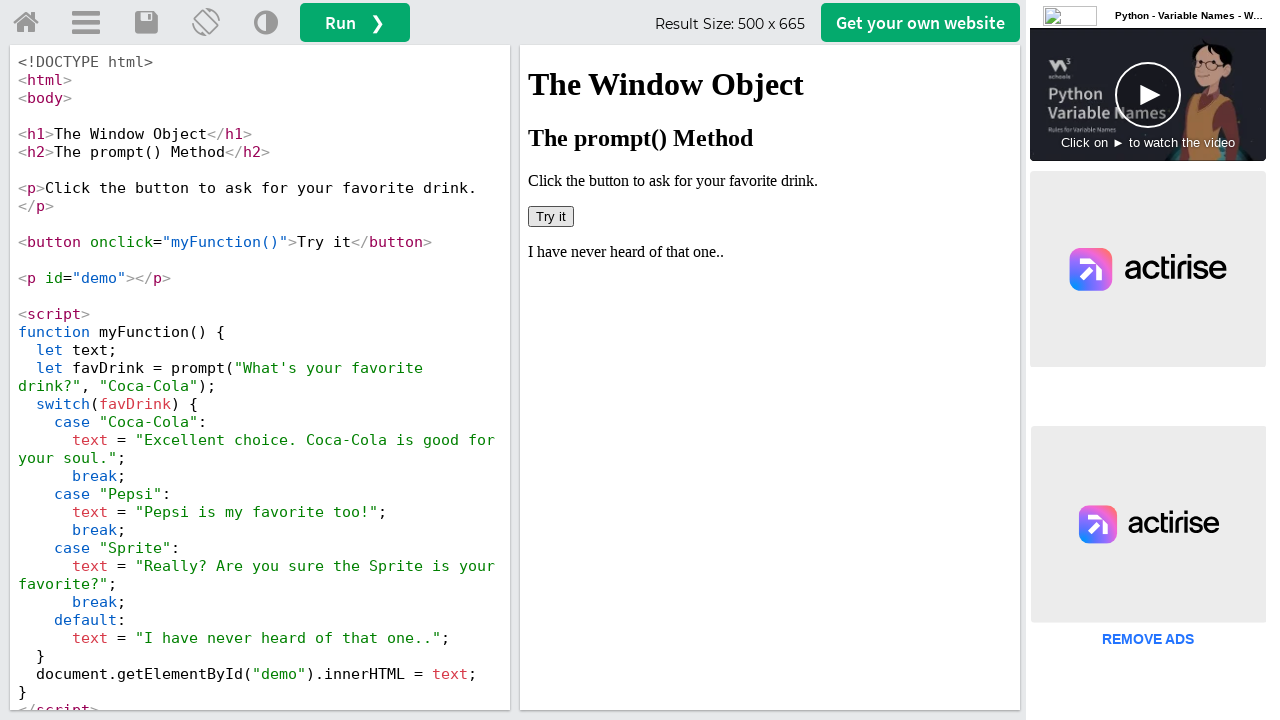

Set up dialog handler to accept prompts with input 'TestInput123'
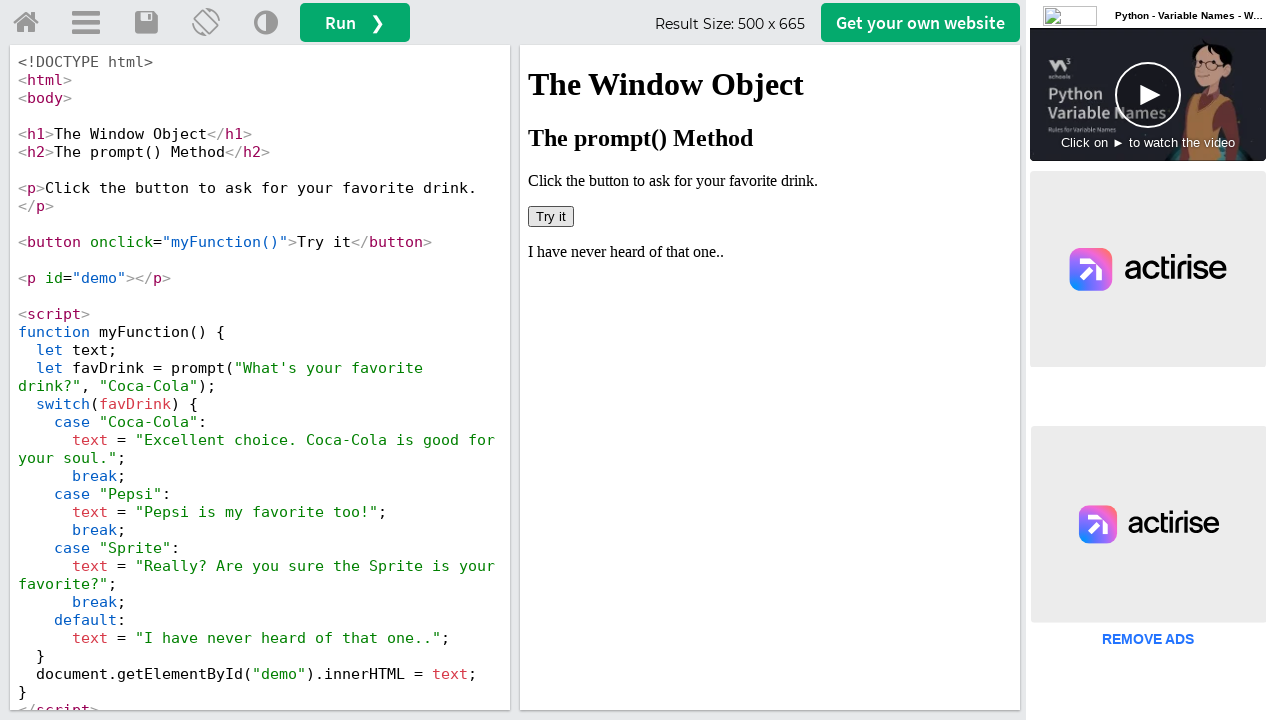

Clicked 'Try it' button again to trigger and handle prompt with input at (551, 216) on #iframeResult >> internal:control=enter-frame >> button:has-text('Try it')
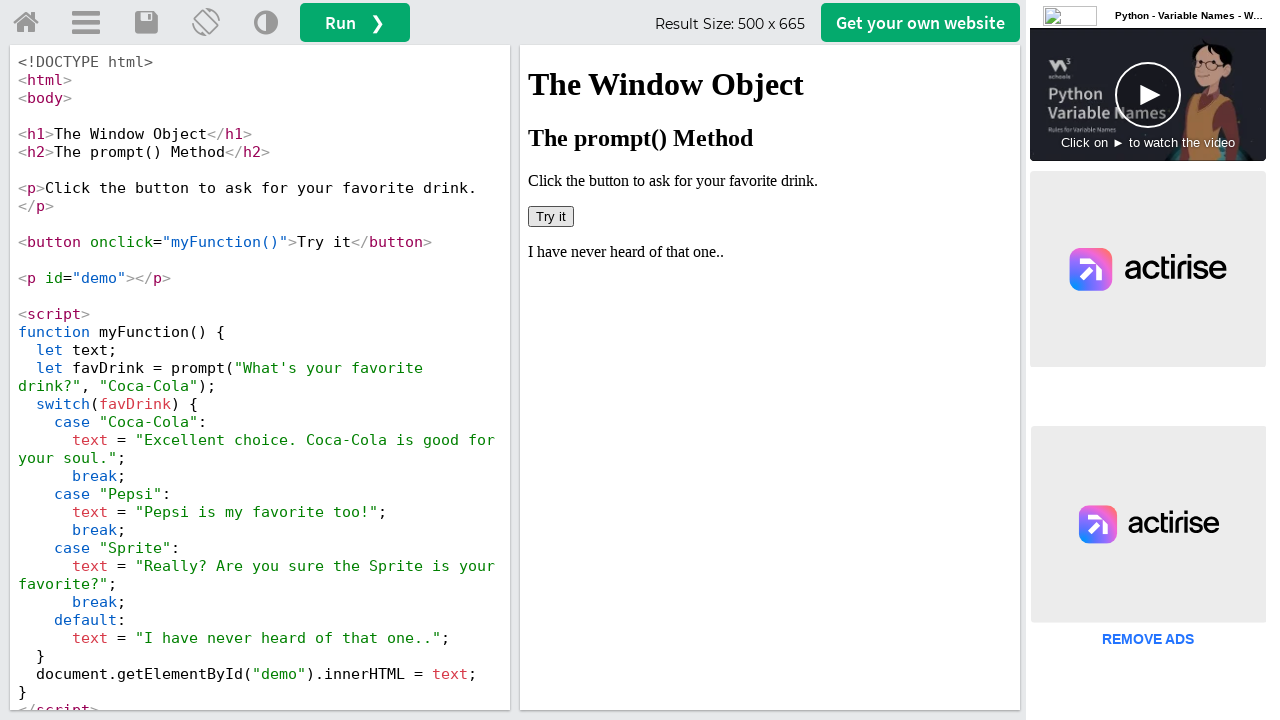

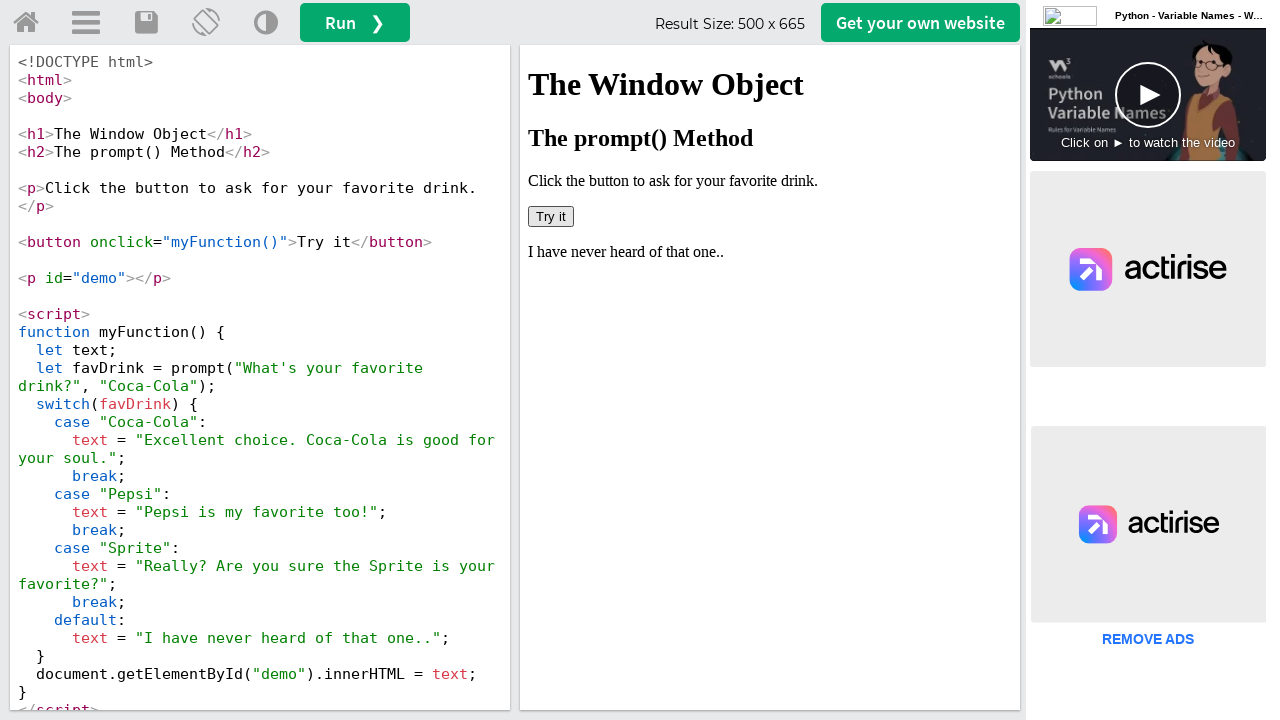